Tests checkbox functionality by verifying the second checkbox is checked, clicking it to uncheck it, and verifying it becomes unselected

Starting URL: https://the-internet.herokuapp.com/checkboxes

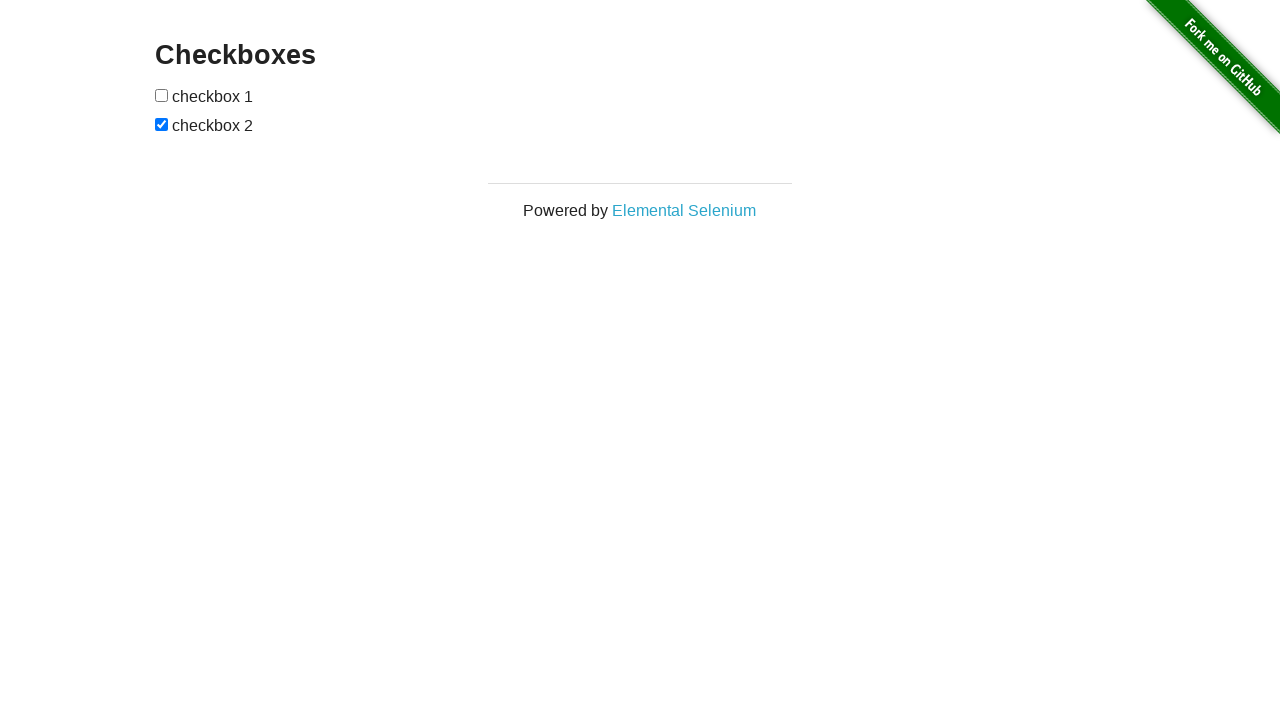

Waited for checkboxes to be visible
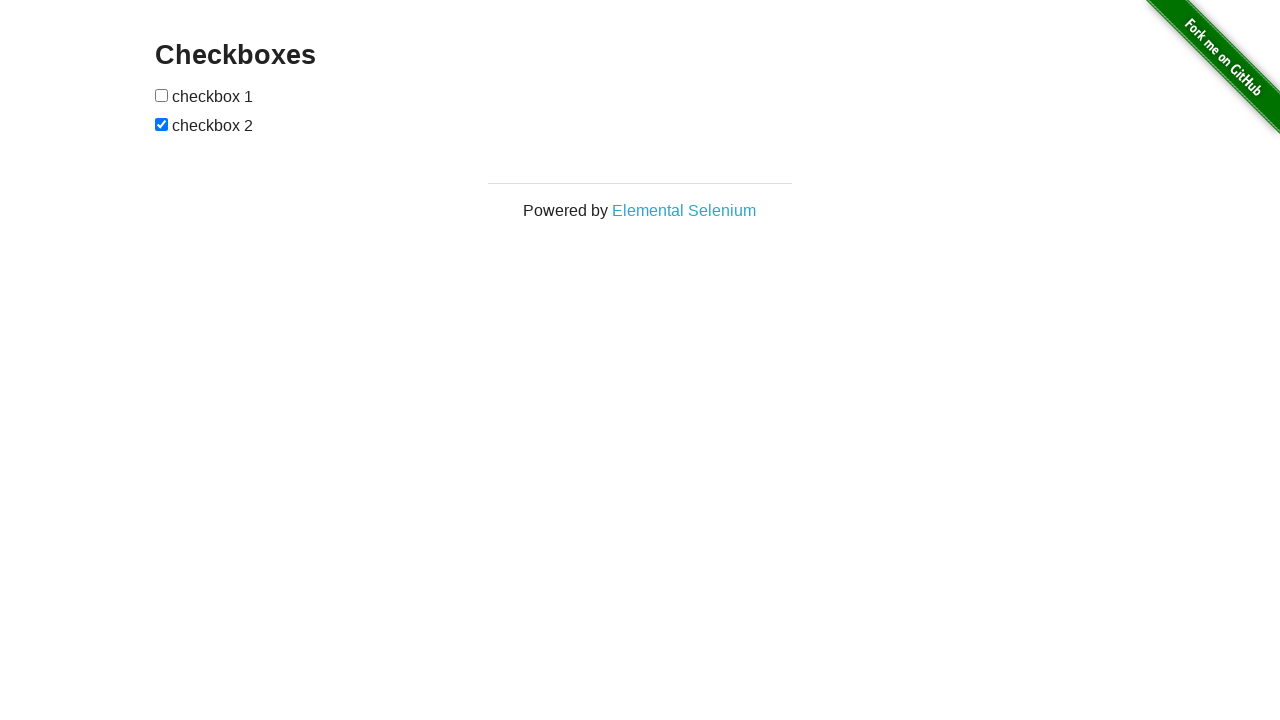

Located the second checkbox element
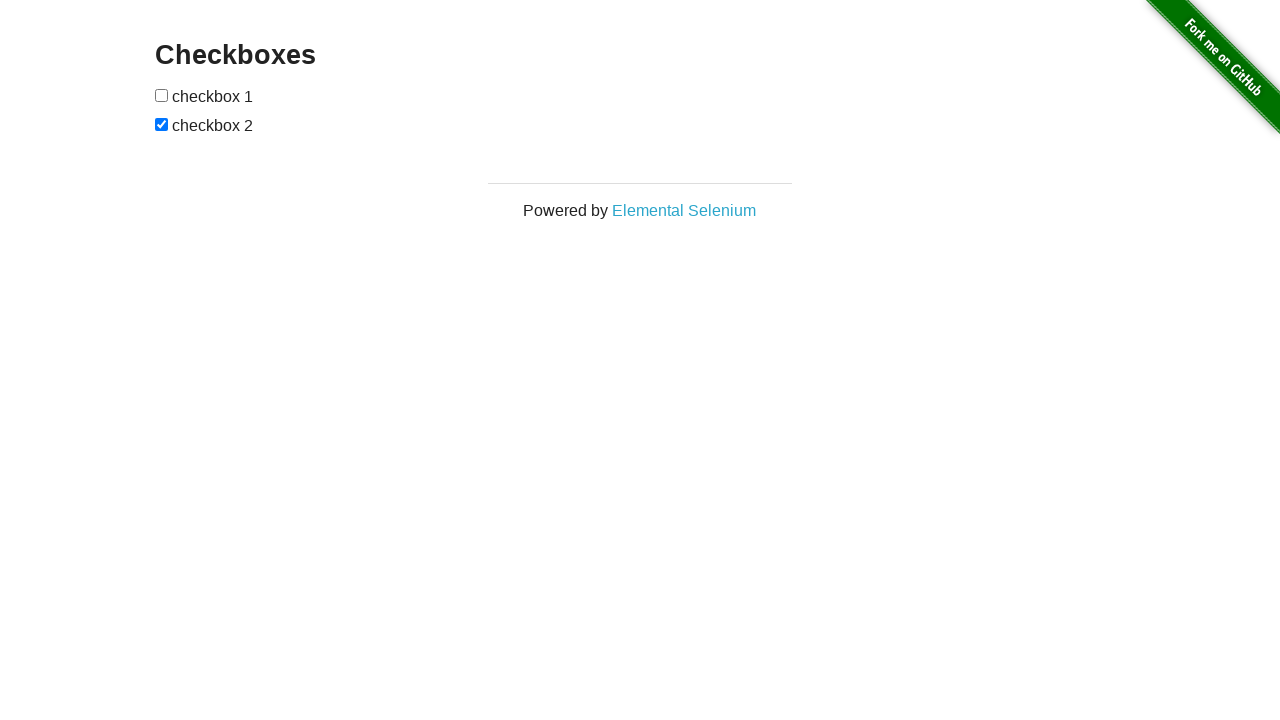

Verified that the second checkbox is checked initially
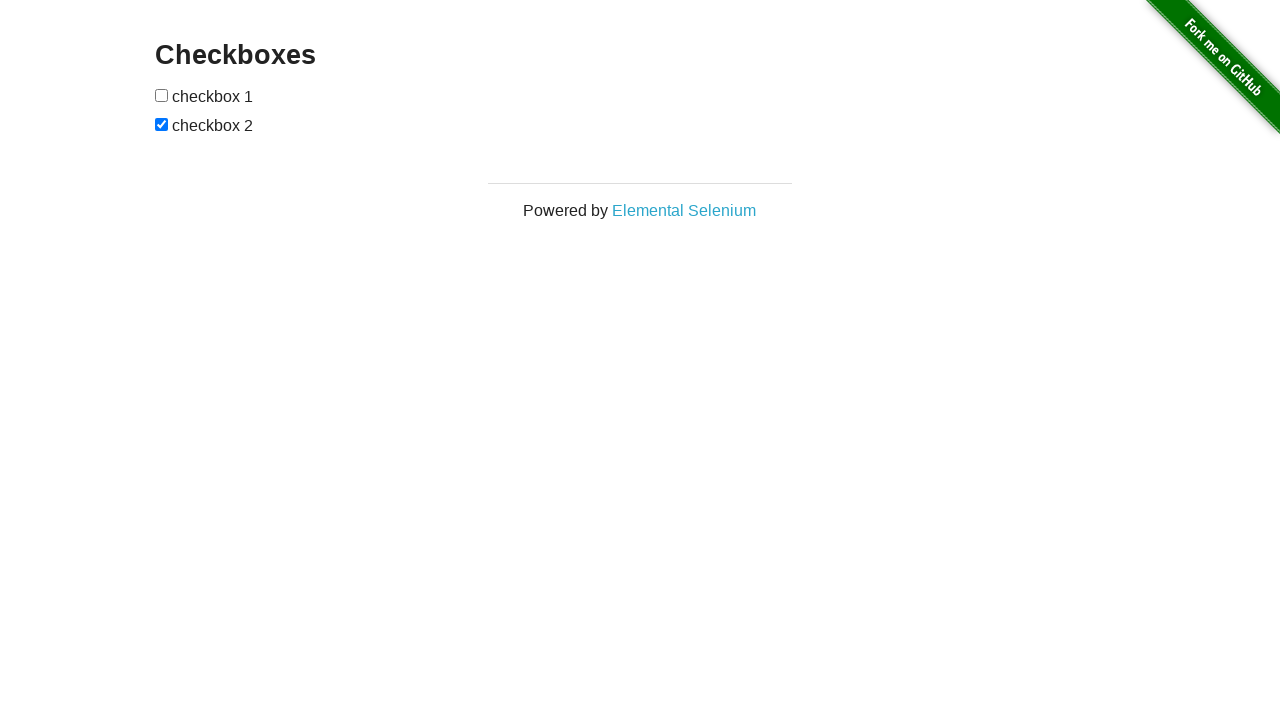

Clicked the second checkbox to uncheck it at (162, 124) on input[type='checkbox'] >> nth=1
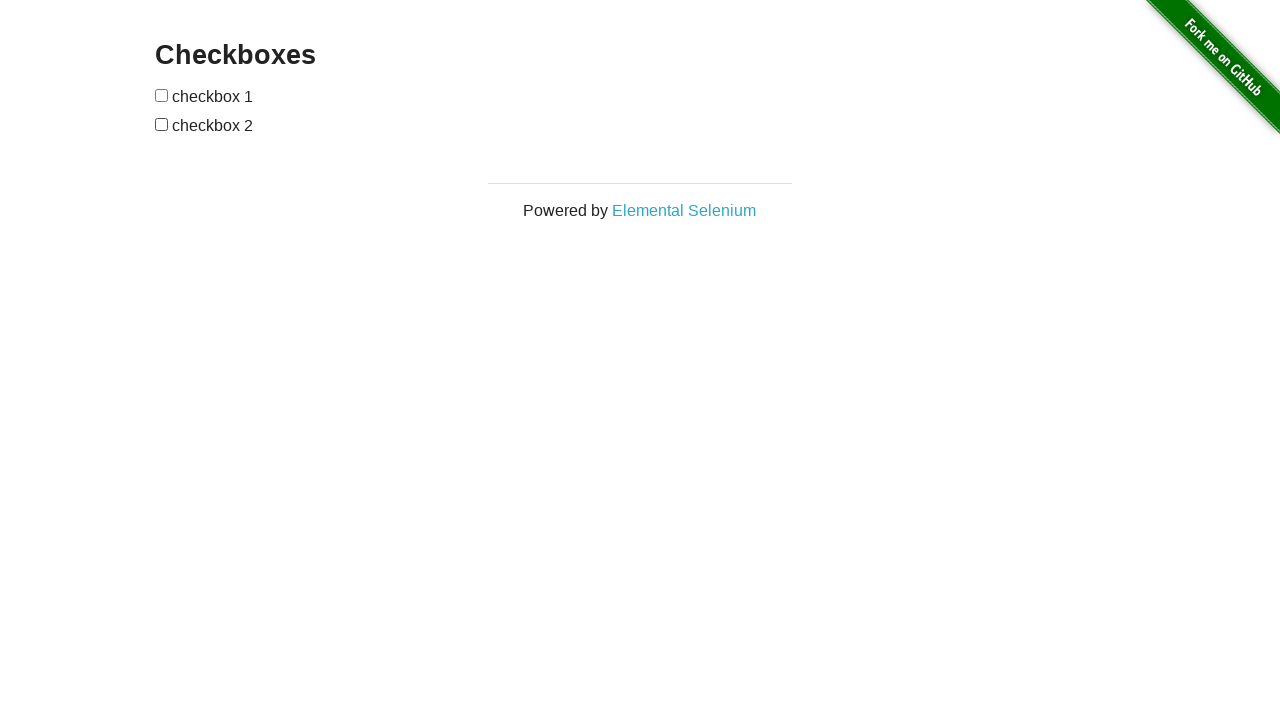

Verified that the second checkbox is now unchecked
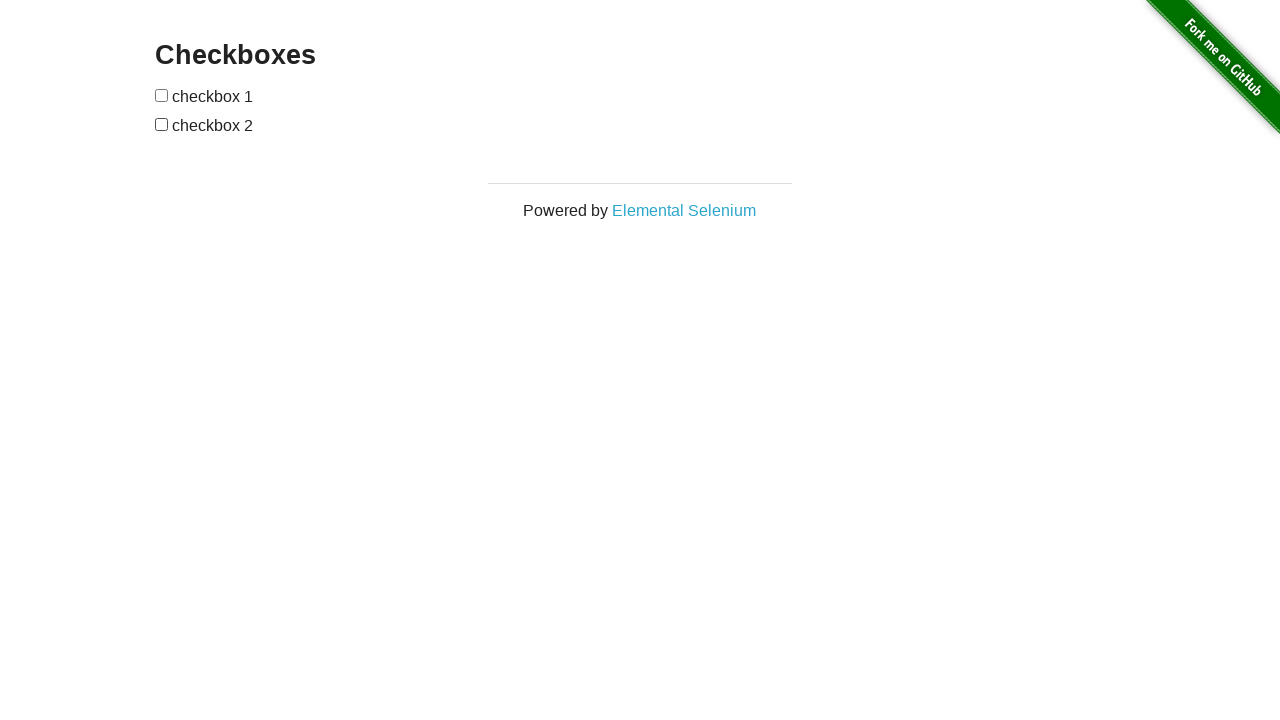

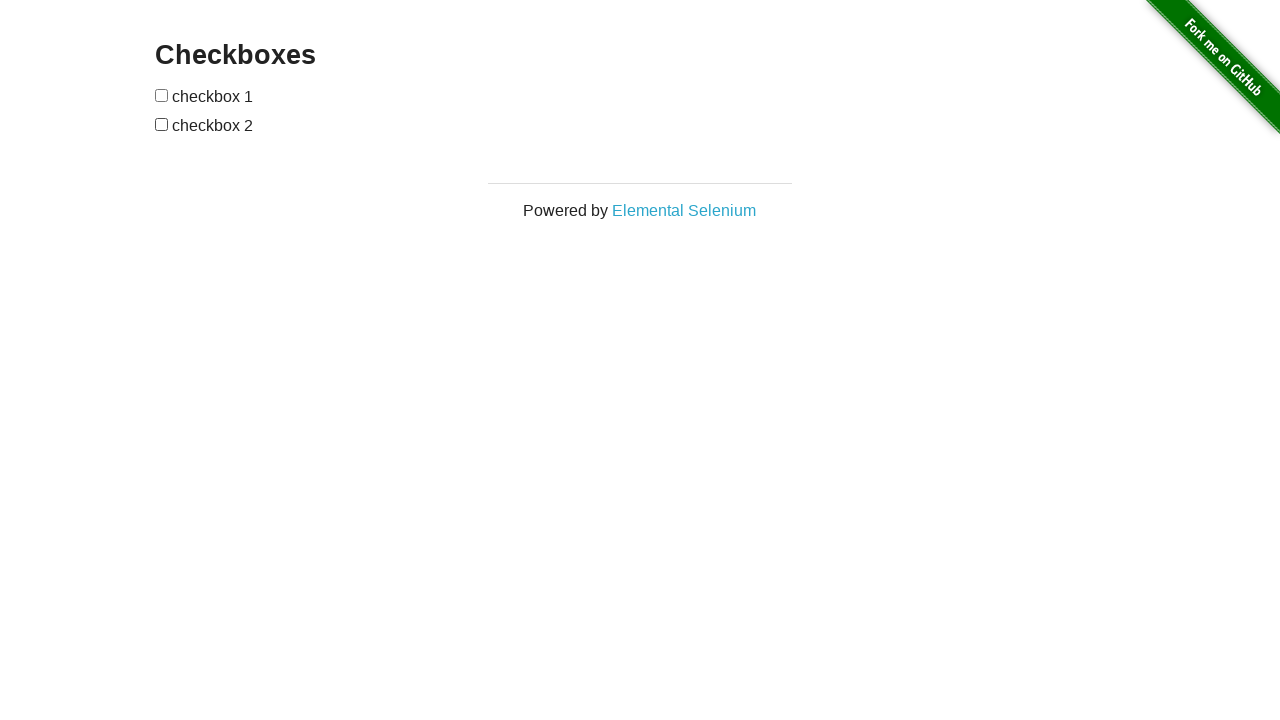